Tests button interactions including double-click, right-click (context click), and regular click, verifying each click type triggers the appropriate message

Starting URL: https://demoqa.com/

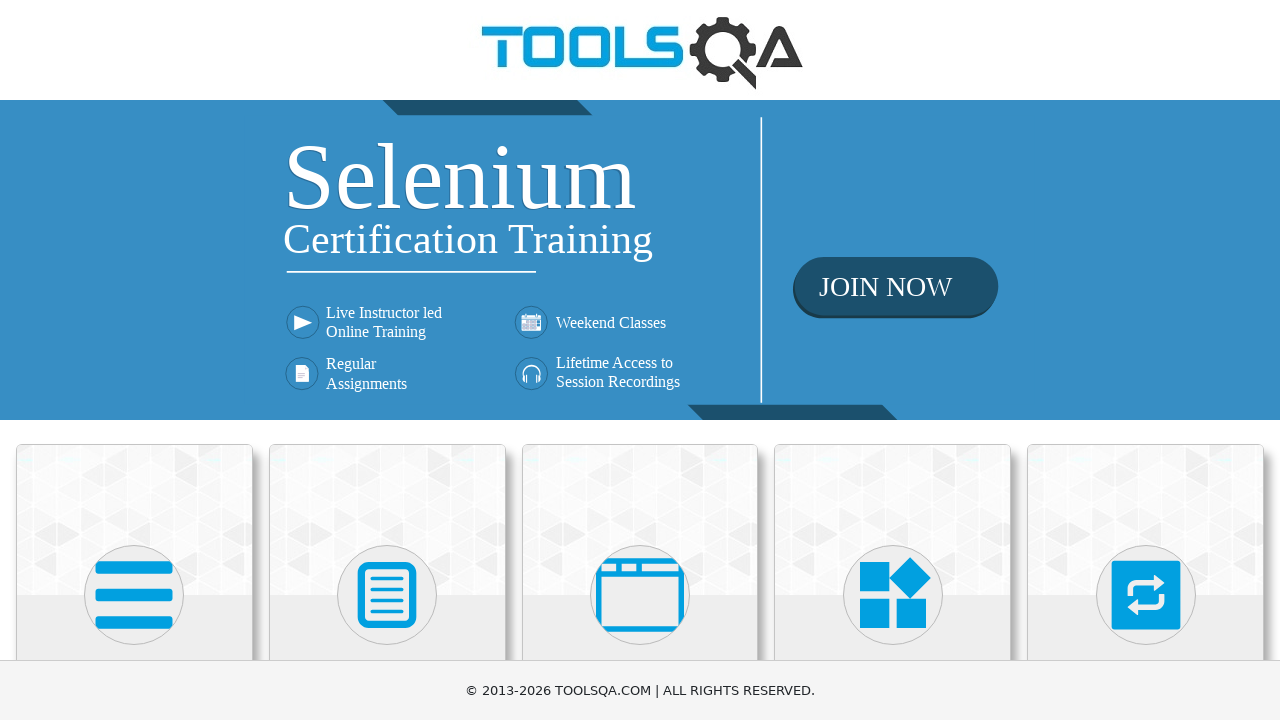

Clicked Elements card on homepage at (134, 360) on xpath=//div[@class='card-body']
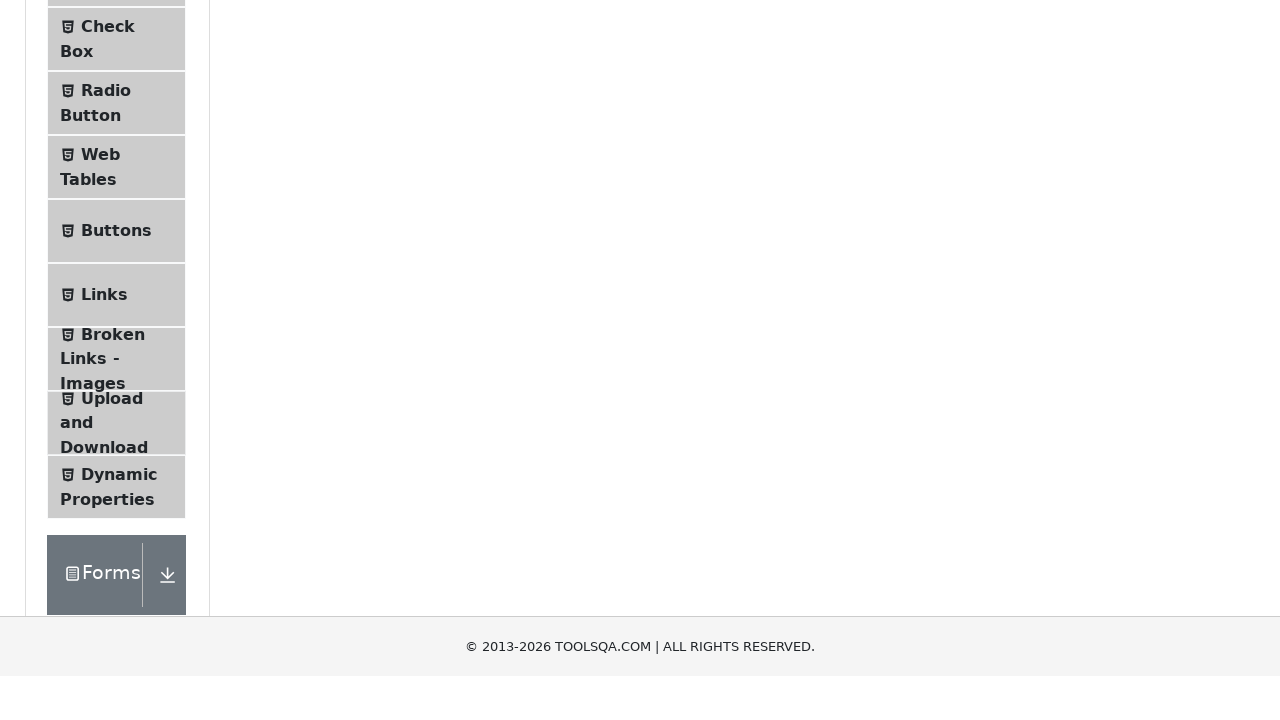

Clicked Buttons menu item at (116, 517) on #item-4
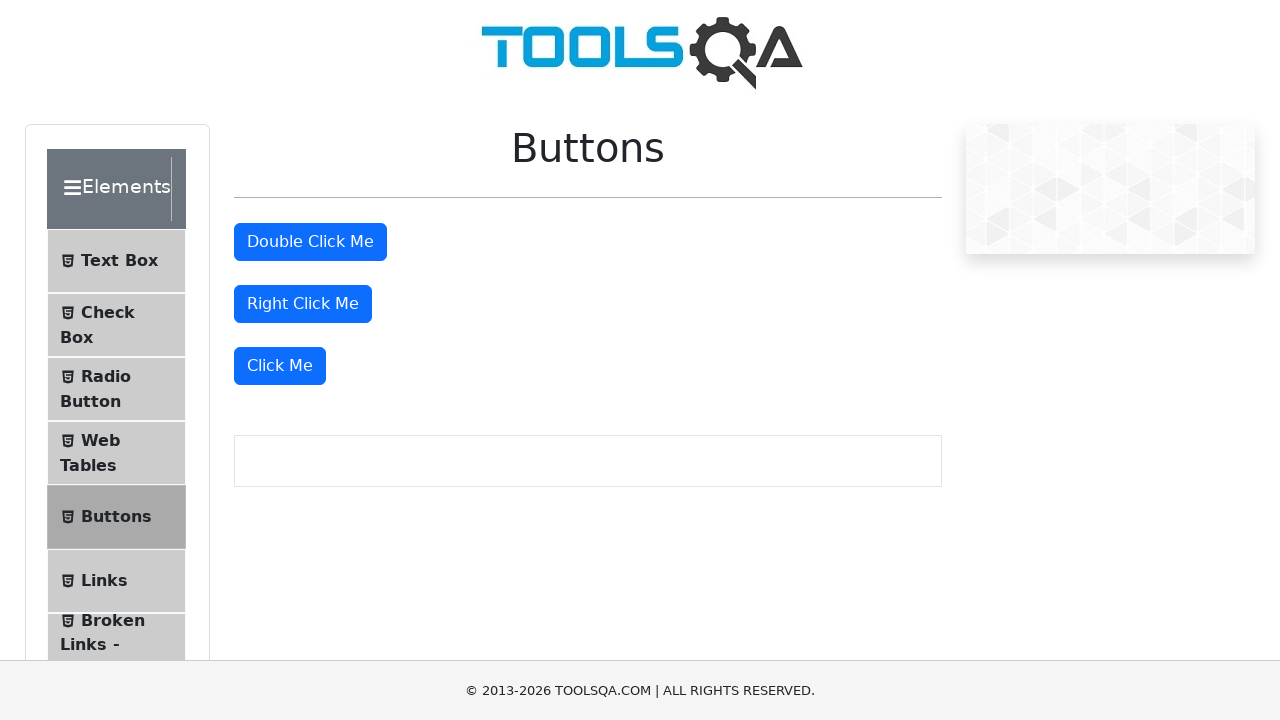

Double-clicked the button at (310, 242) on #doubleClickBtn
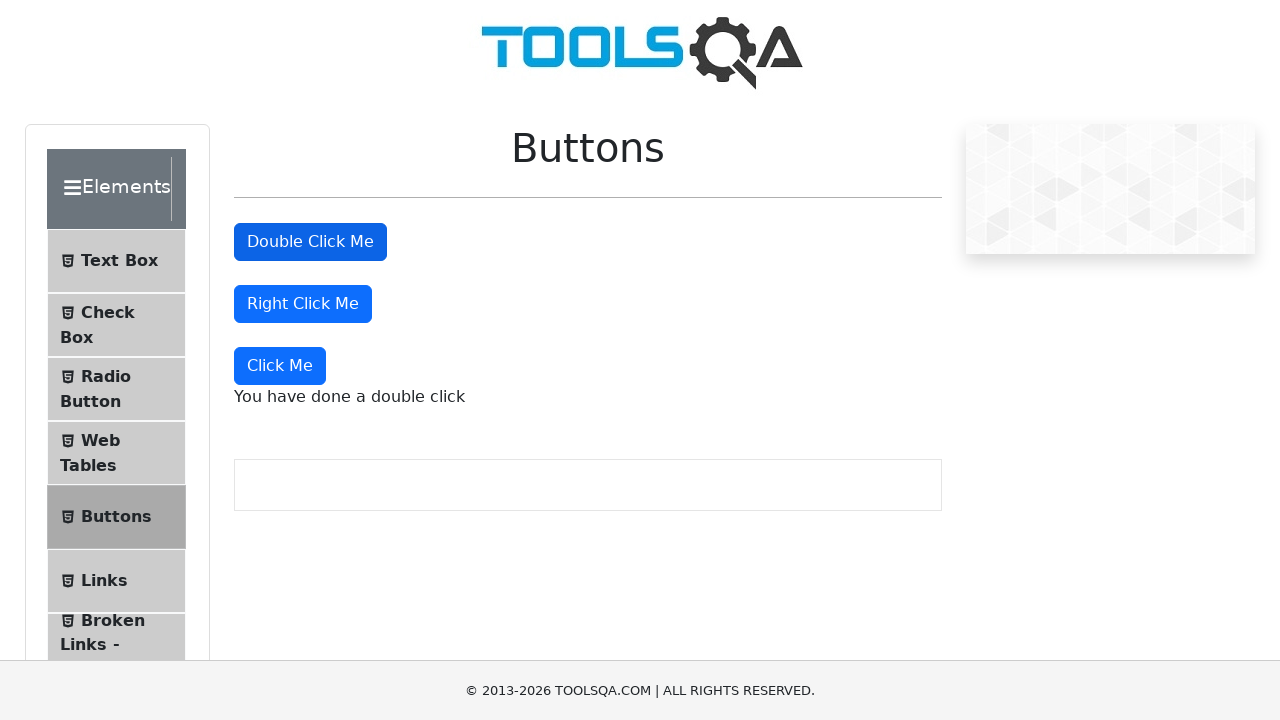

Double-click message appeared and was verified
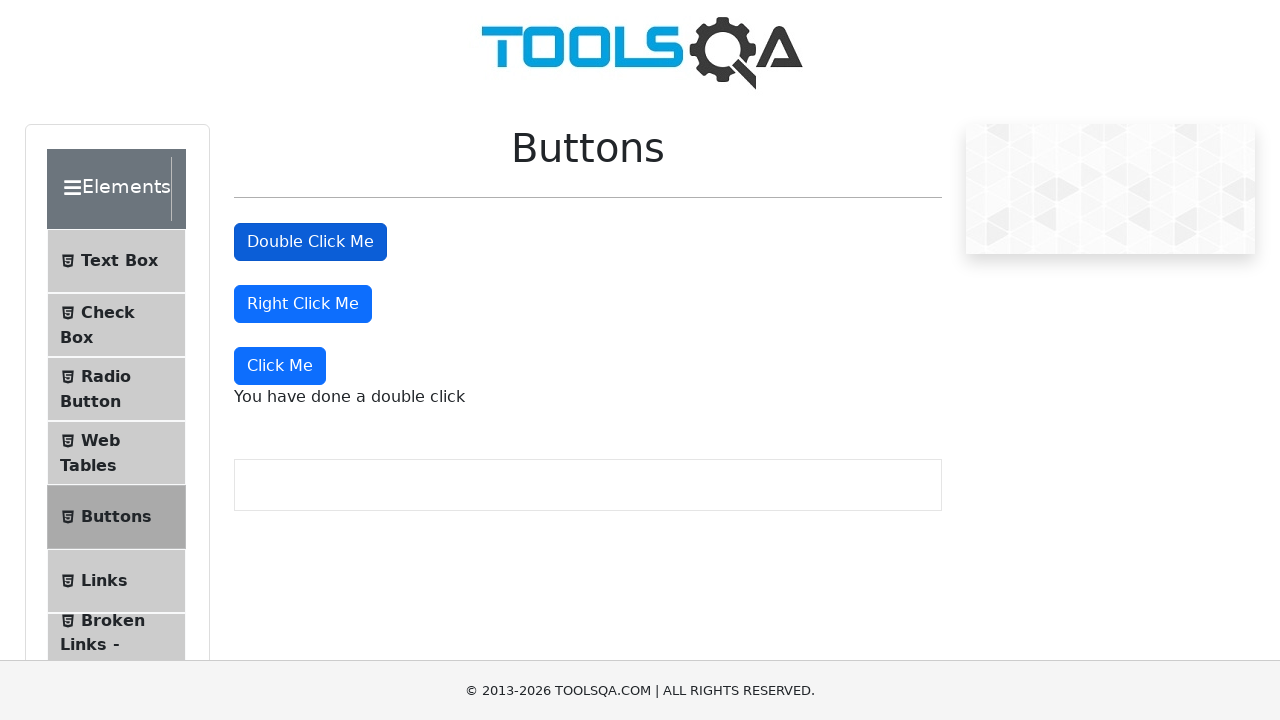

Right-clicked the button at (303, 304) on #rightClickBtn
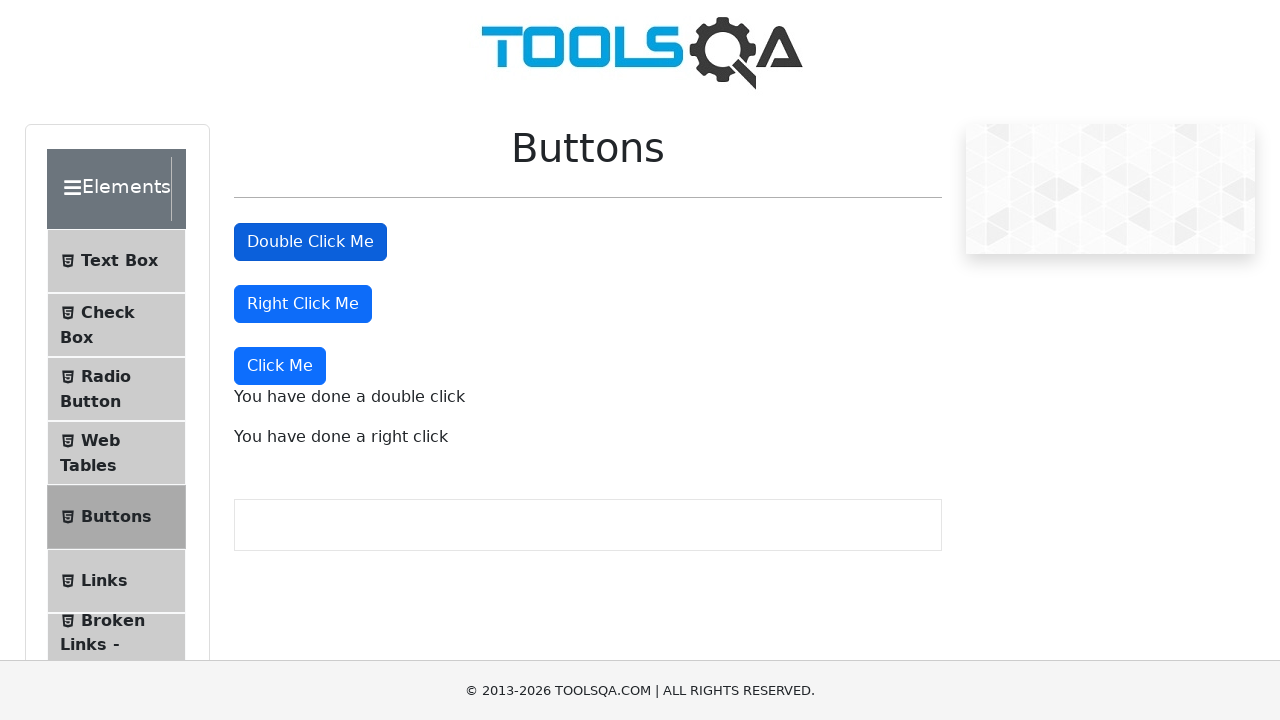

Right-click message appeared and was verified
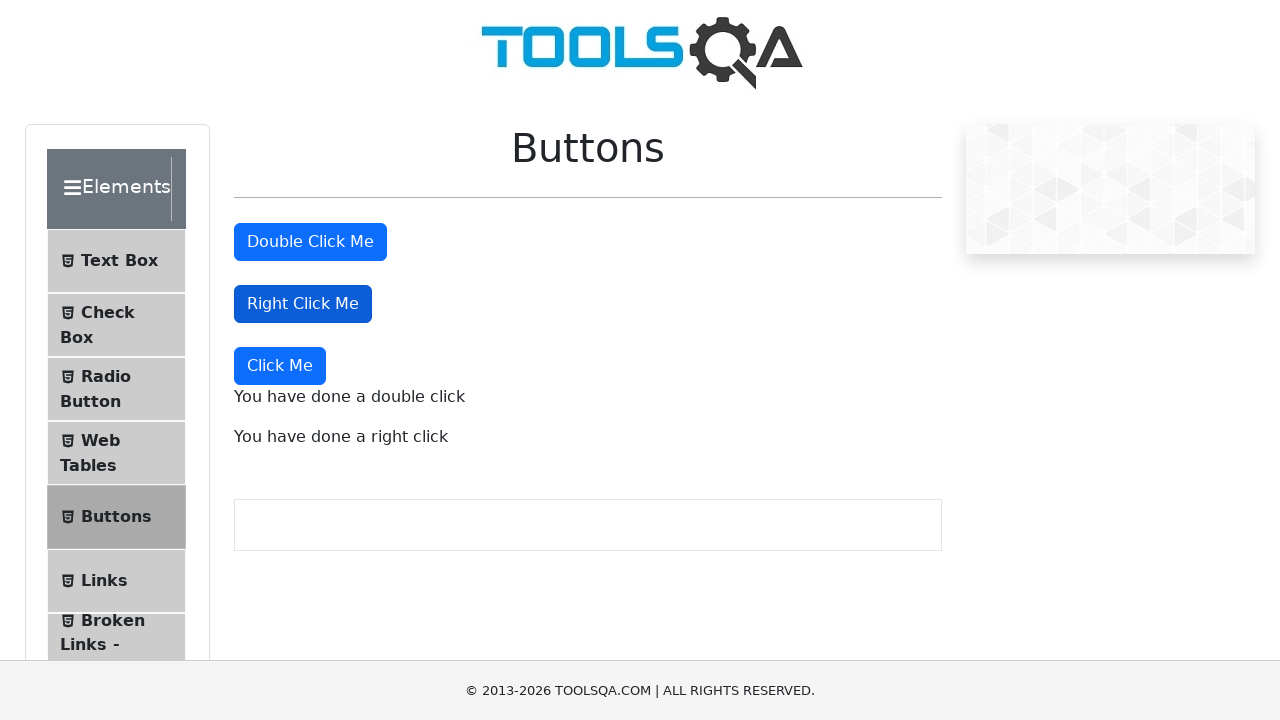

Clicked the dynamic 'Click Me' button at (280, 366) on xpath=//button[text()='Click Me']
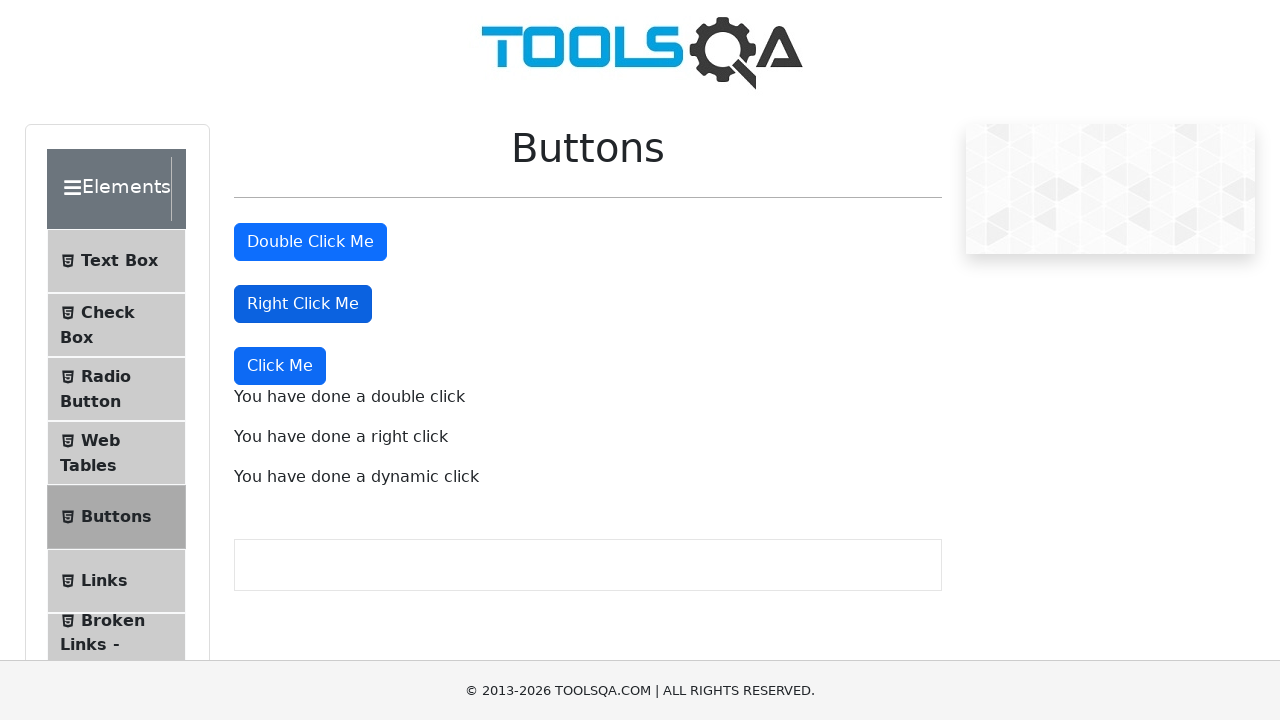

Dynamic click message appeared and was verified
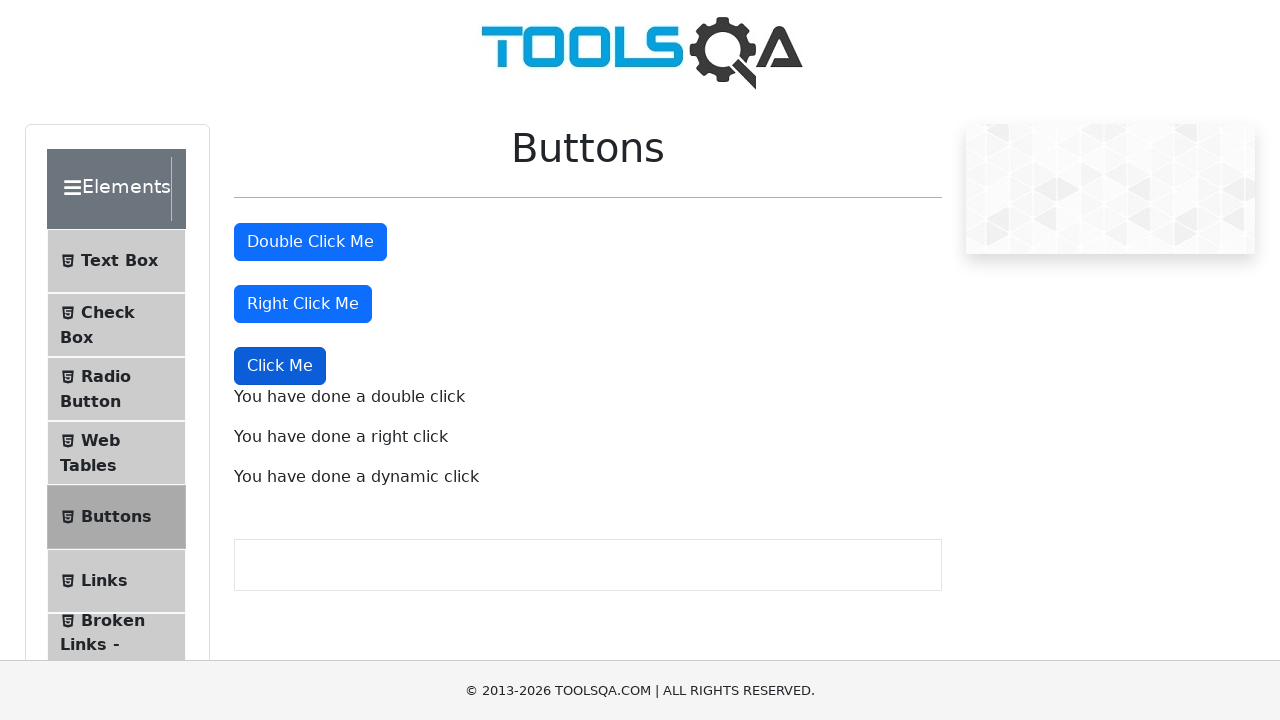

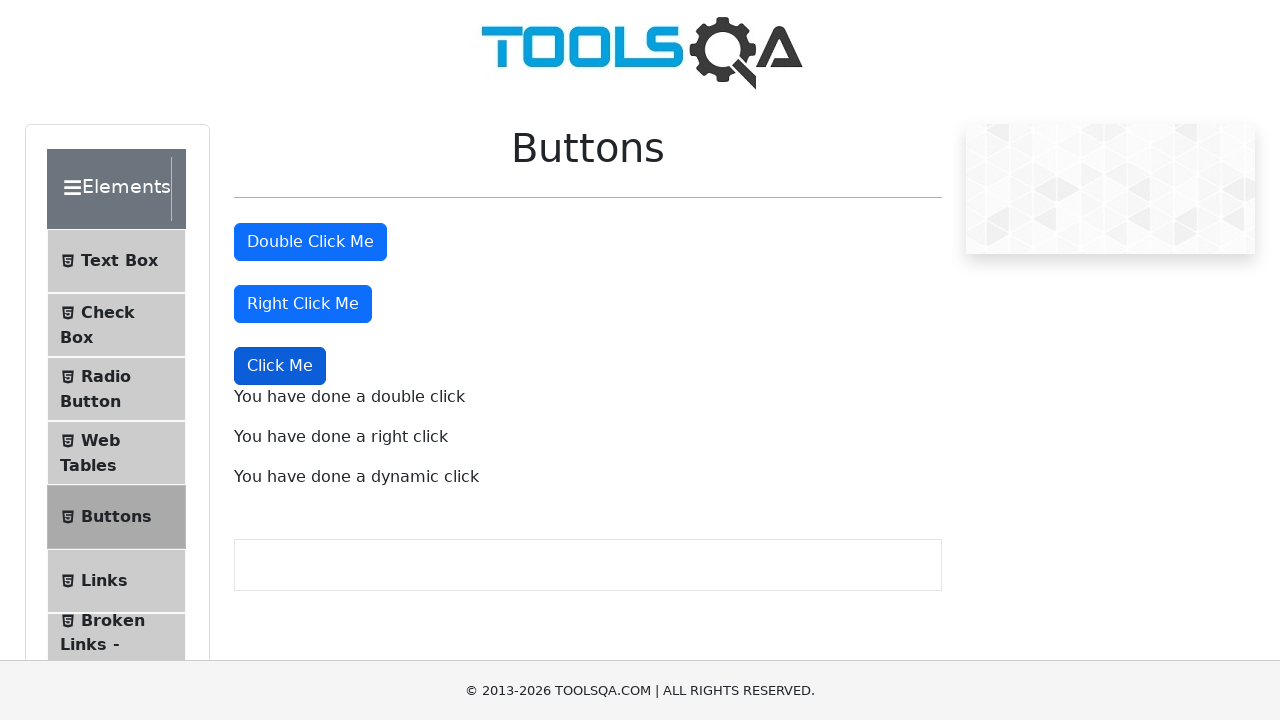